Loads the WebdriverIO homepage and captures a screenshot of the page

Starting URL: https://webdriver.io

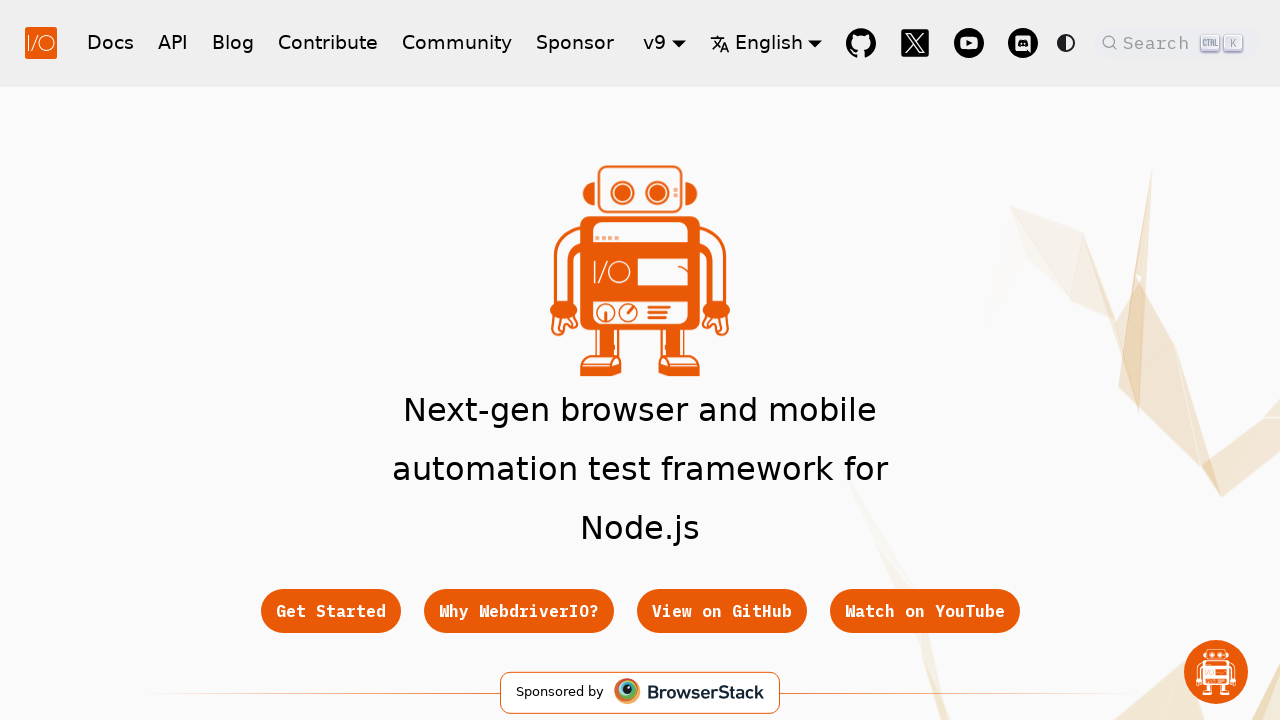

Waited for WebdriverIO homepage to fully load (networkidle)
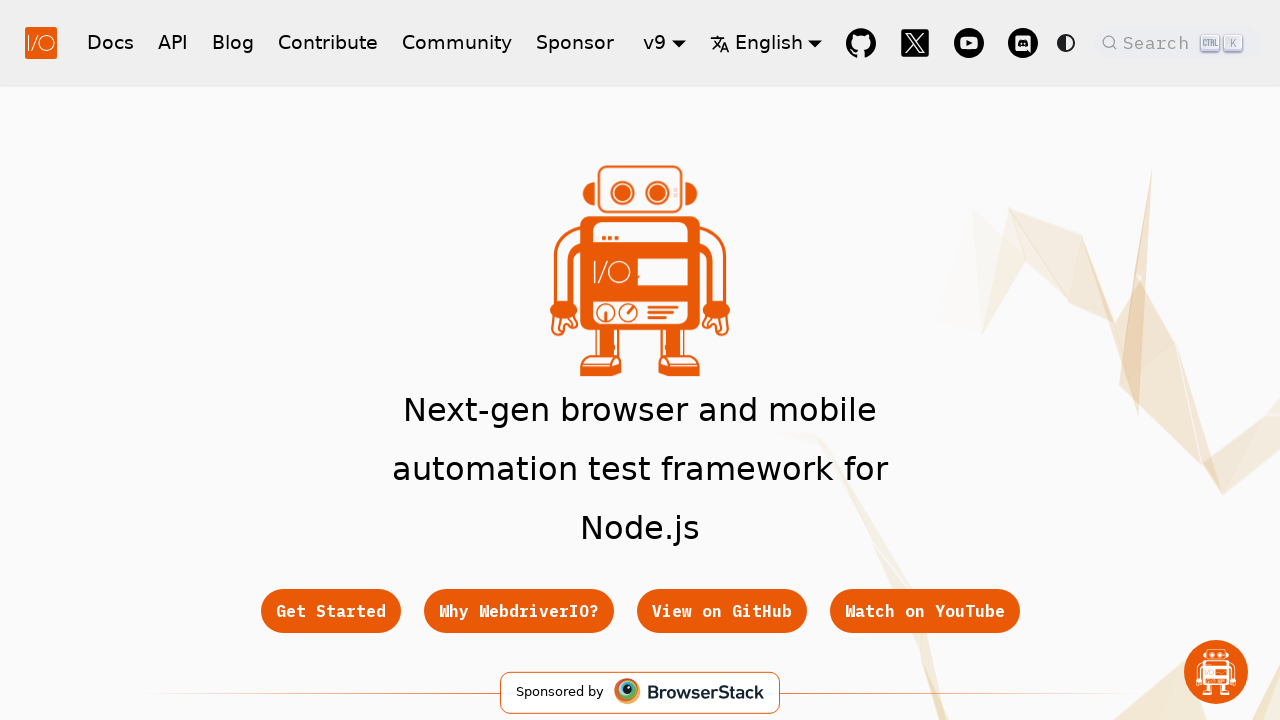

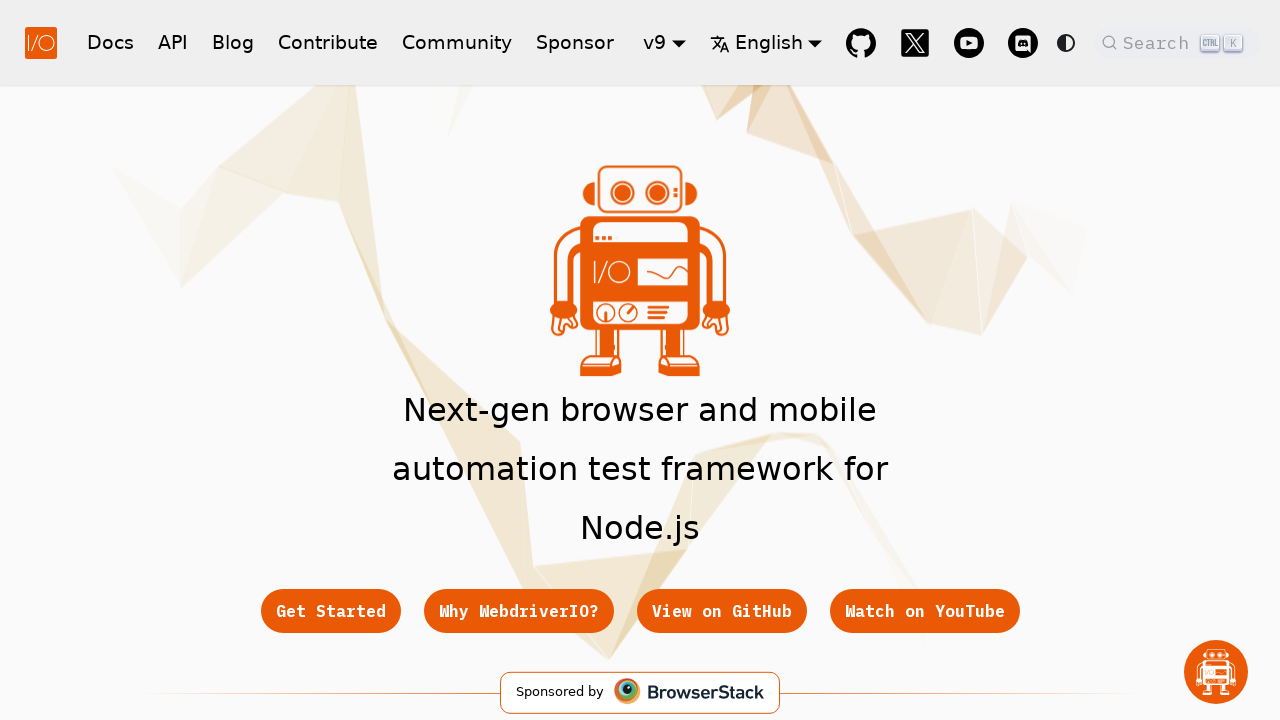